Tests that the "Work With Us" button is displayed and navigates to the contact sales page when clicked

Starting URL: https://www.catalyte.io/hire-talent/hire-apprentices/

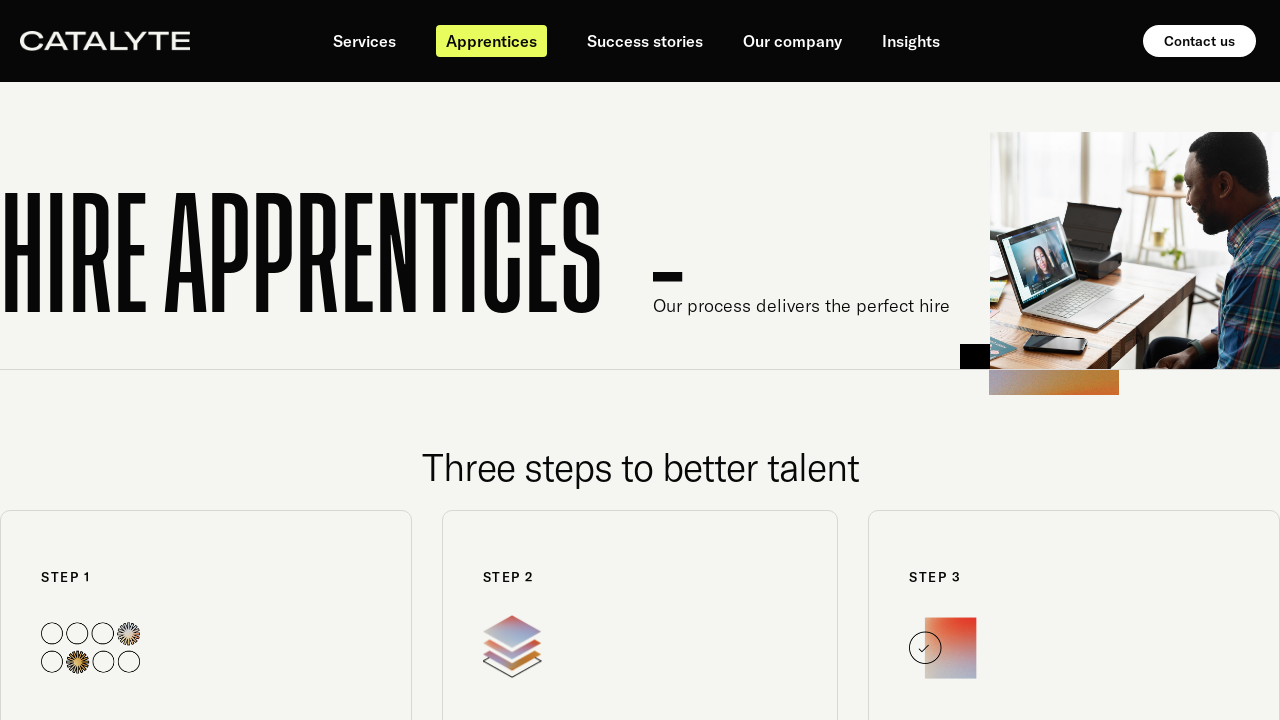

Work With Us button is visible on the page
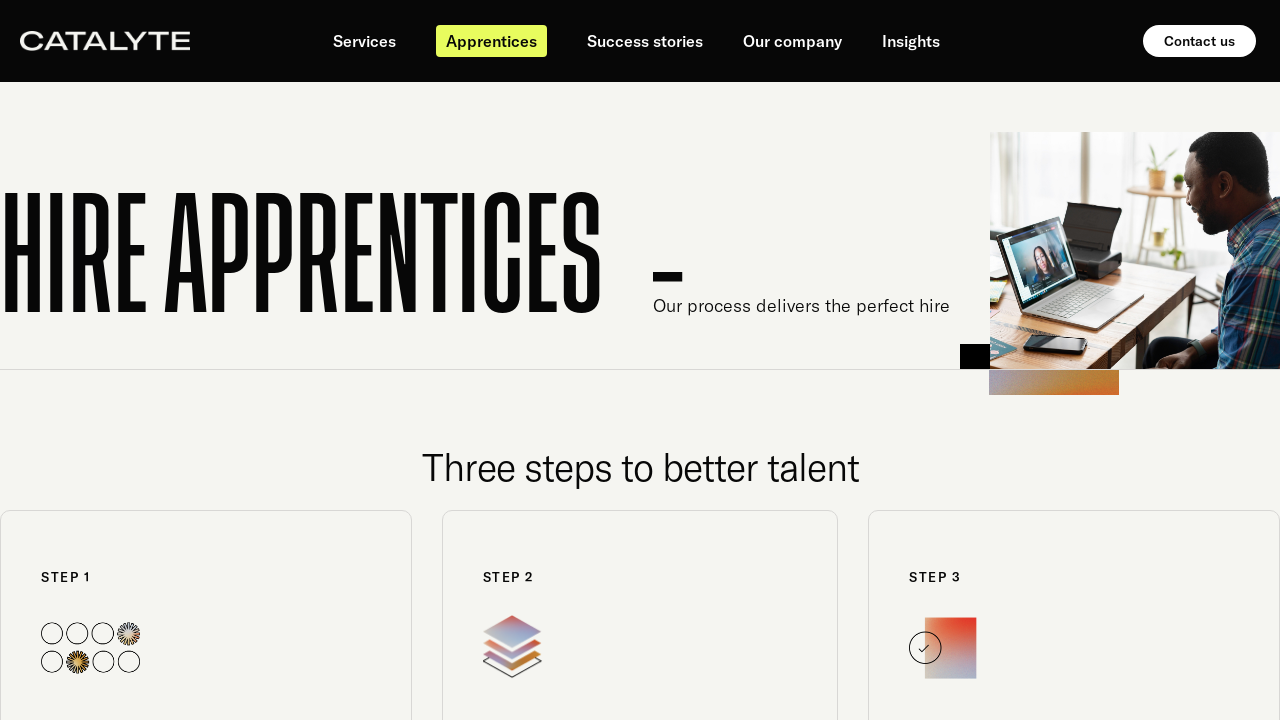

Clicked the Work With Us button at (622, 360) on text=Work With Us
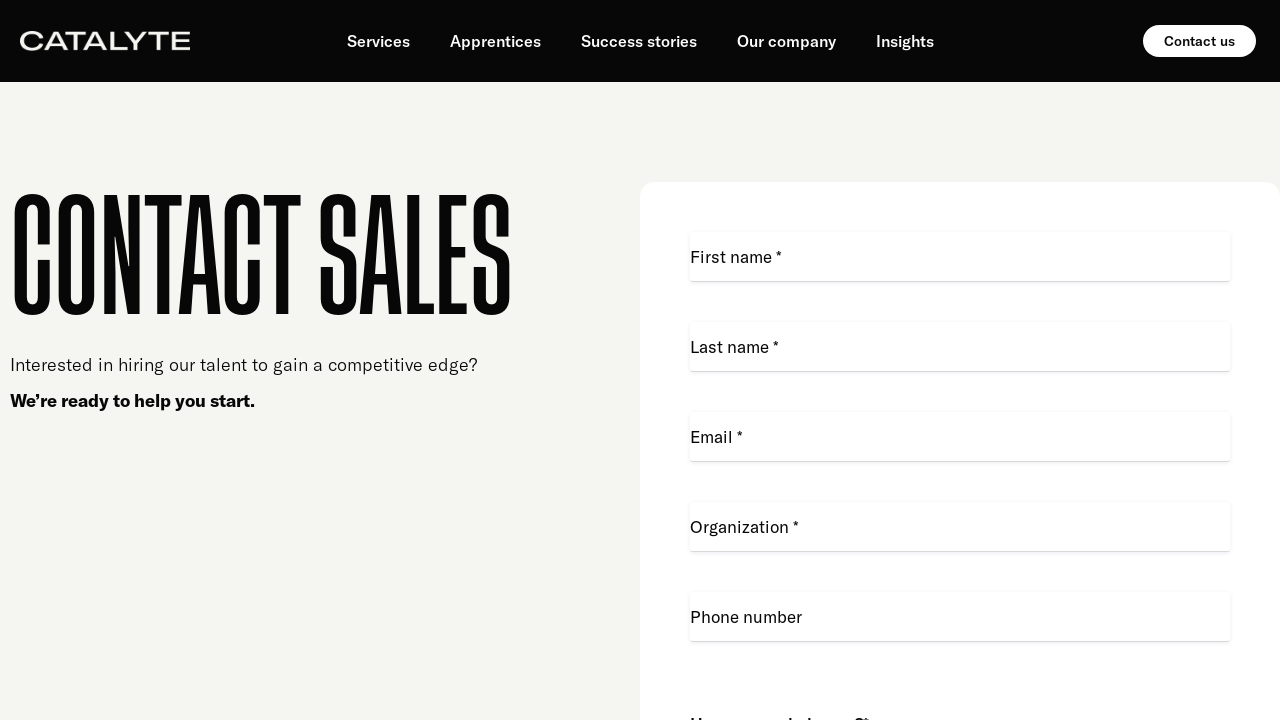

Navigated to the contact sales page
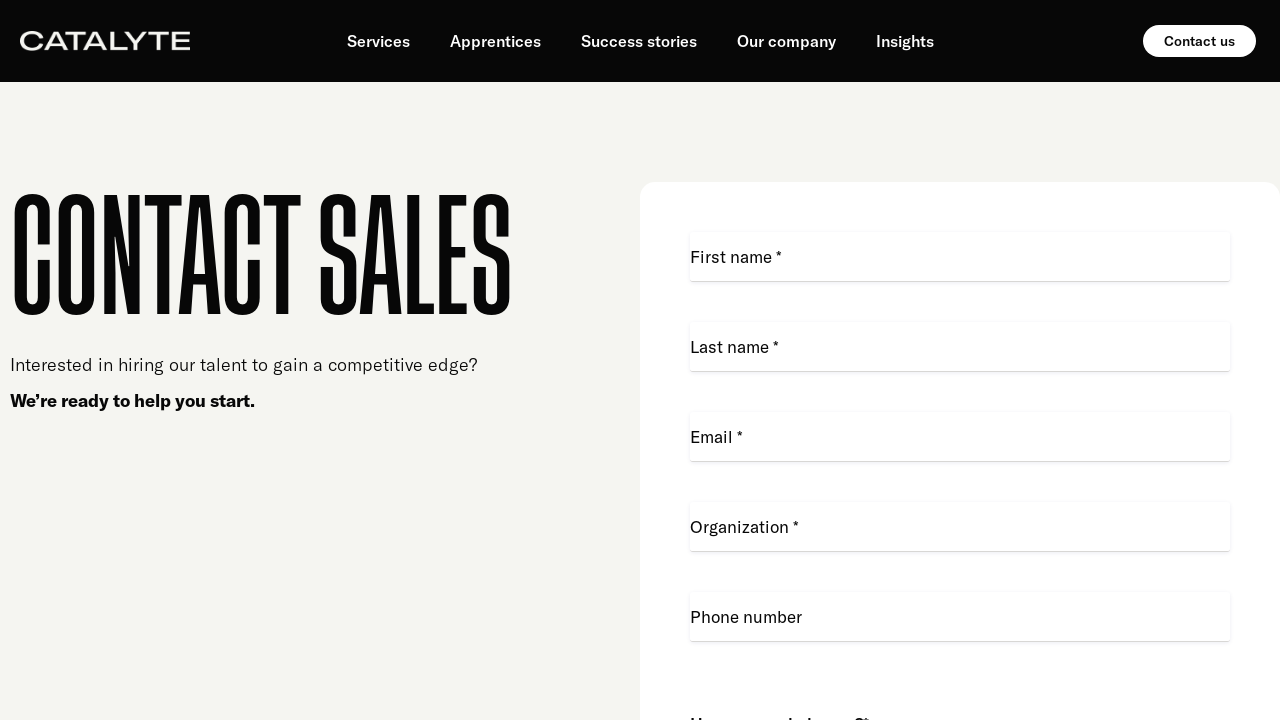

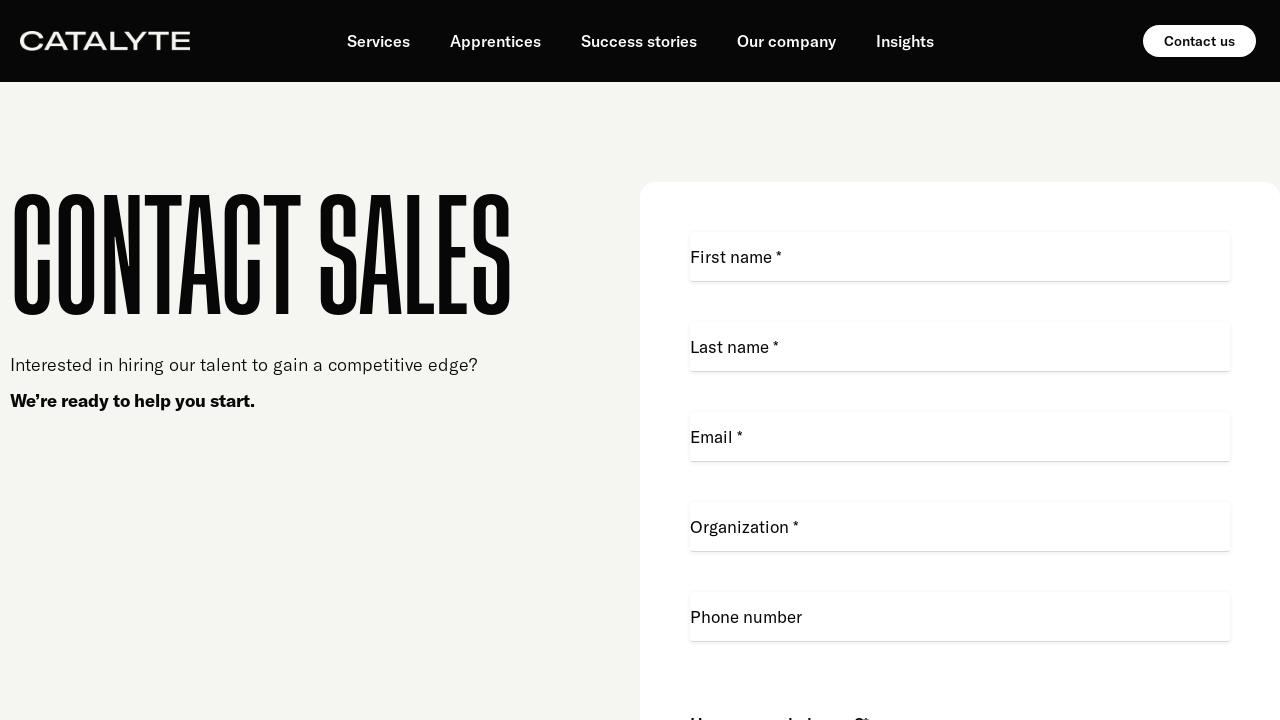